Clicks the Make Appointment button and verifies navigation to the login page

Starting URL: https://katalon-demo-cura.herokuapp.com/

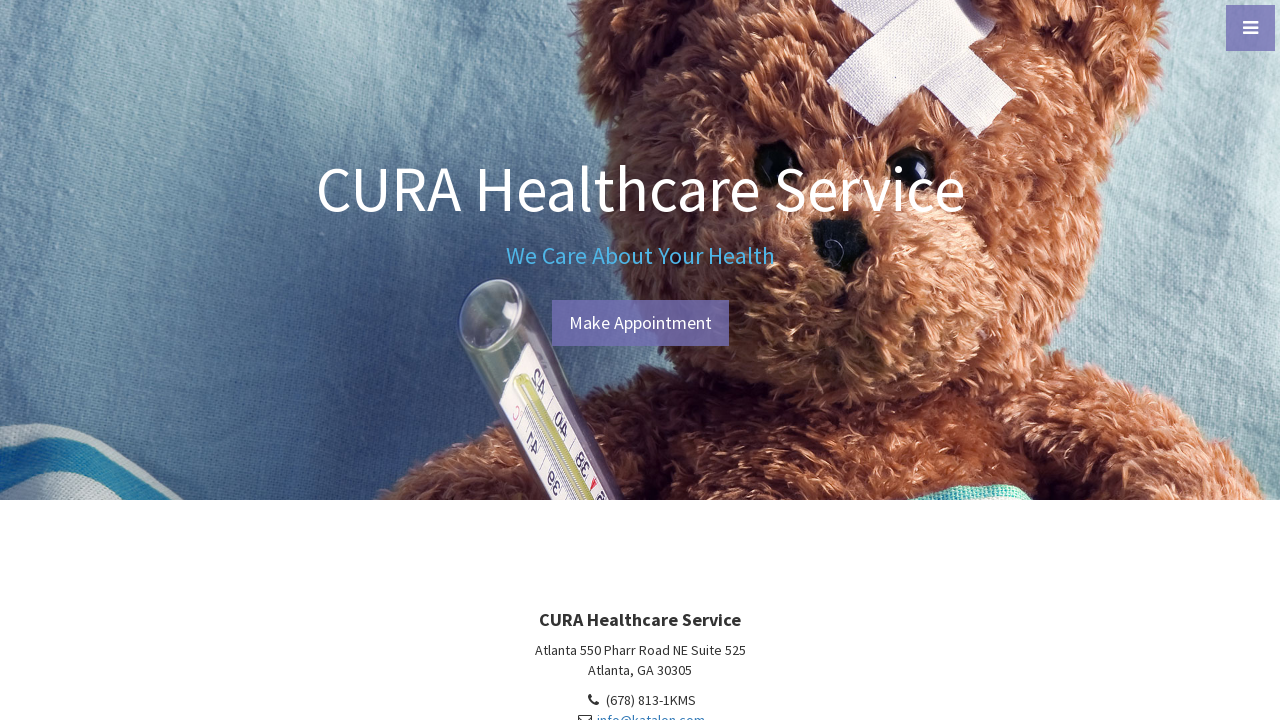

Clicked the Make Appointment button at (640, 323) on #btn-make-appointment
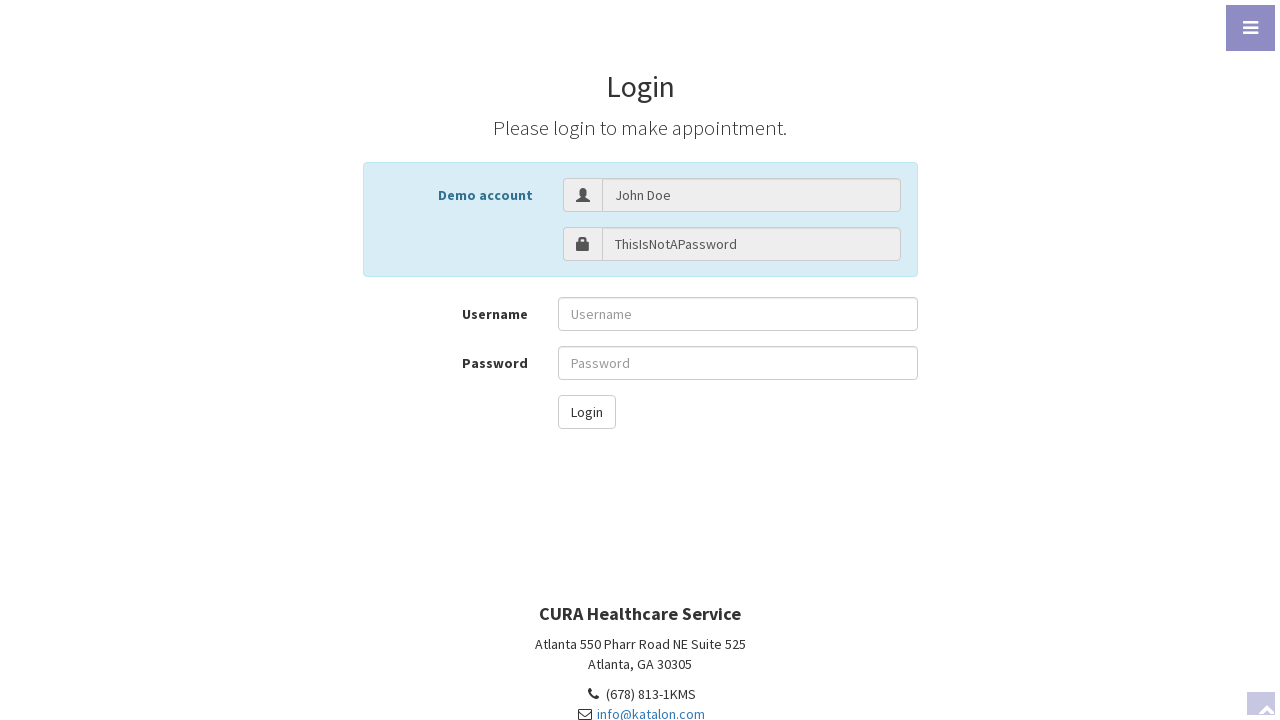

Navigated to login page at https://katalon-demo-cura.herokuapp.com/profile.php#login
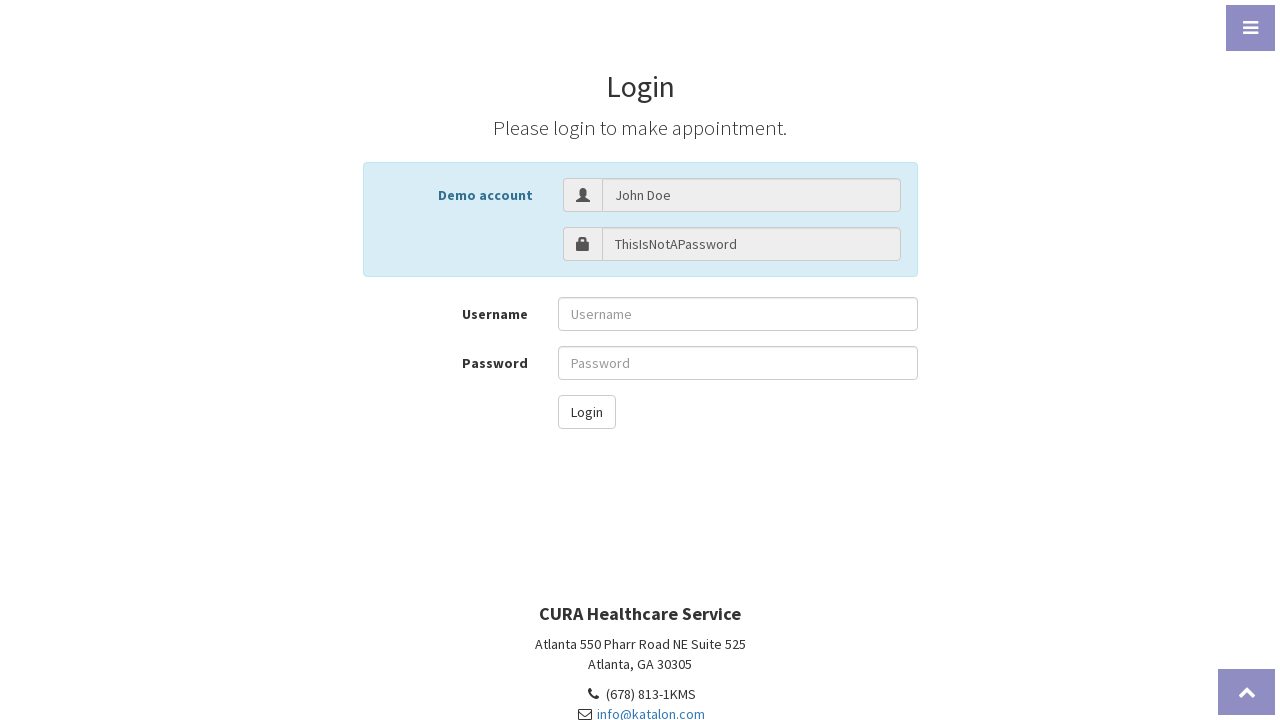

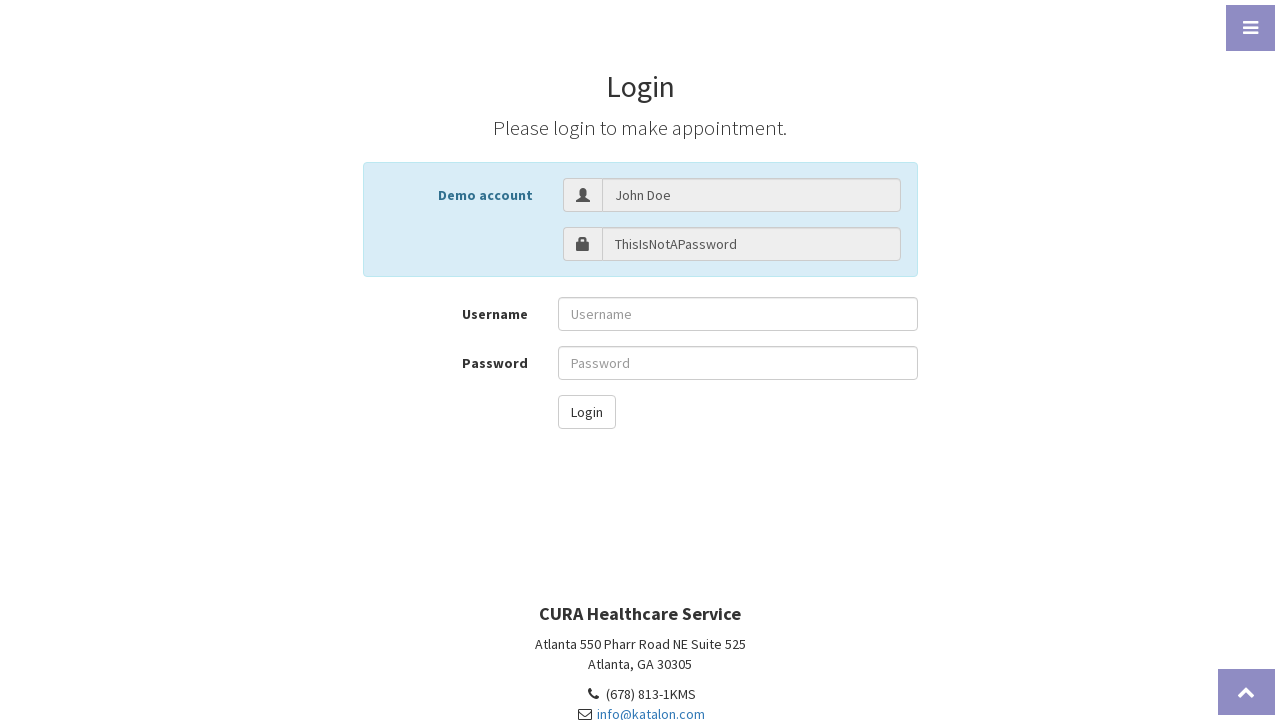